Tests waiting for an element that doesn't exist initially in the DOM to appear with expected text

Starting URL: http://the-internet.herokuapp.com/dynamic_loading/2

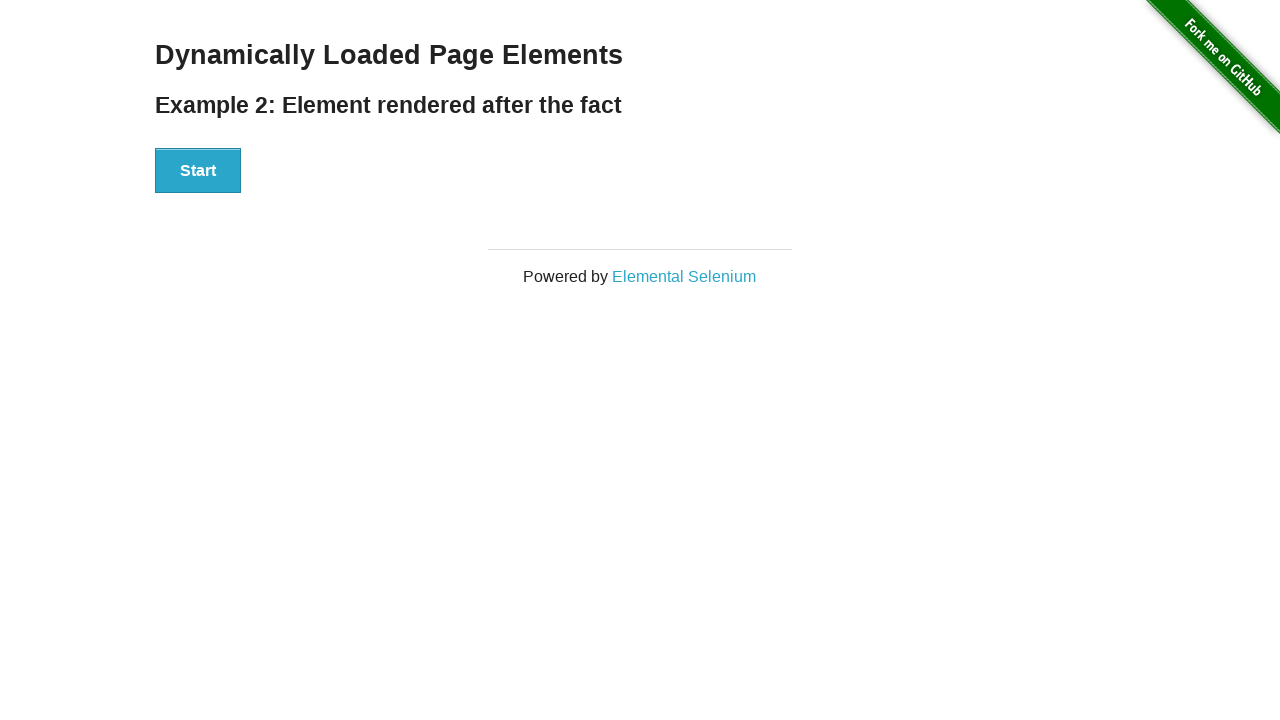

Clicked start button to trigger loading at (198, 171) on xpath=//div[@id='start']/button
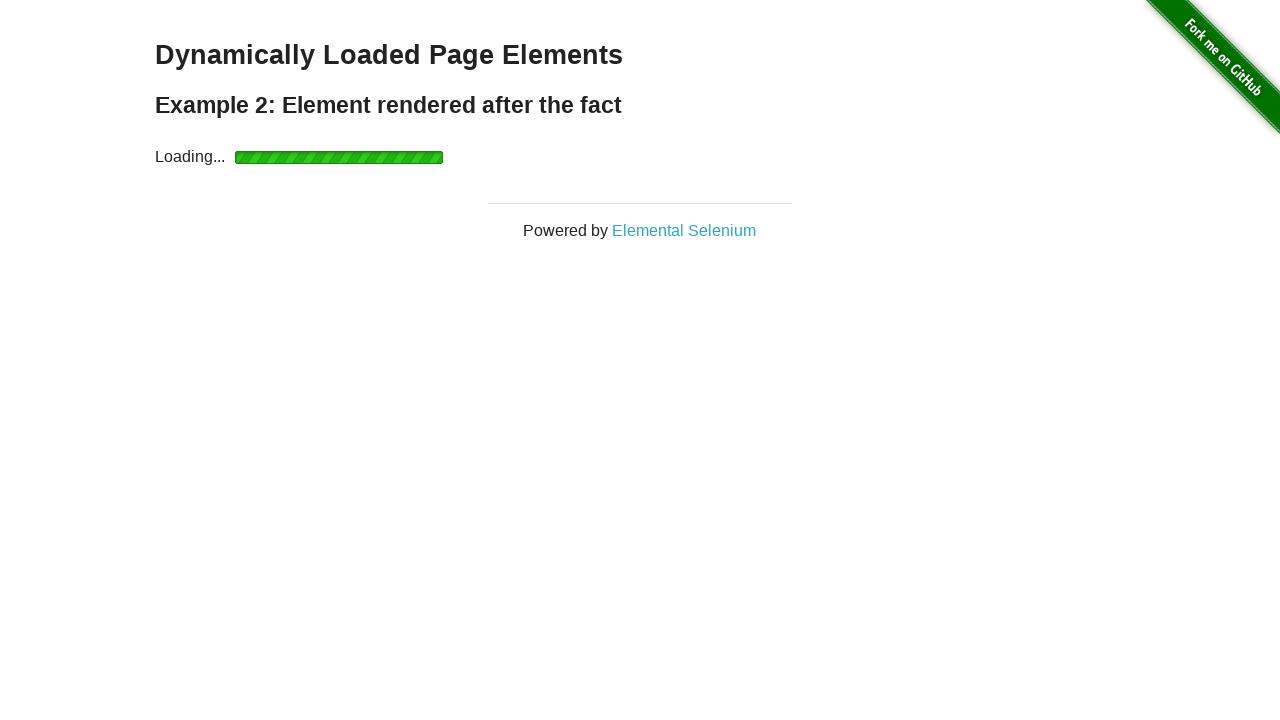

Waited for #finish element with text 'Hello World!' to appear
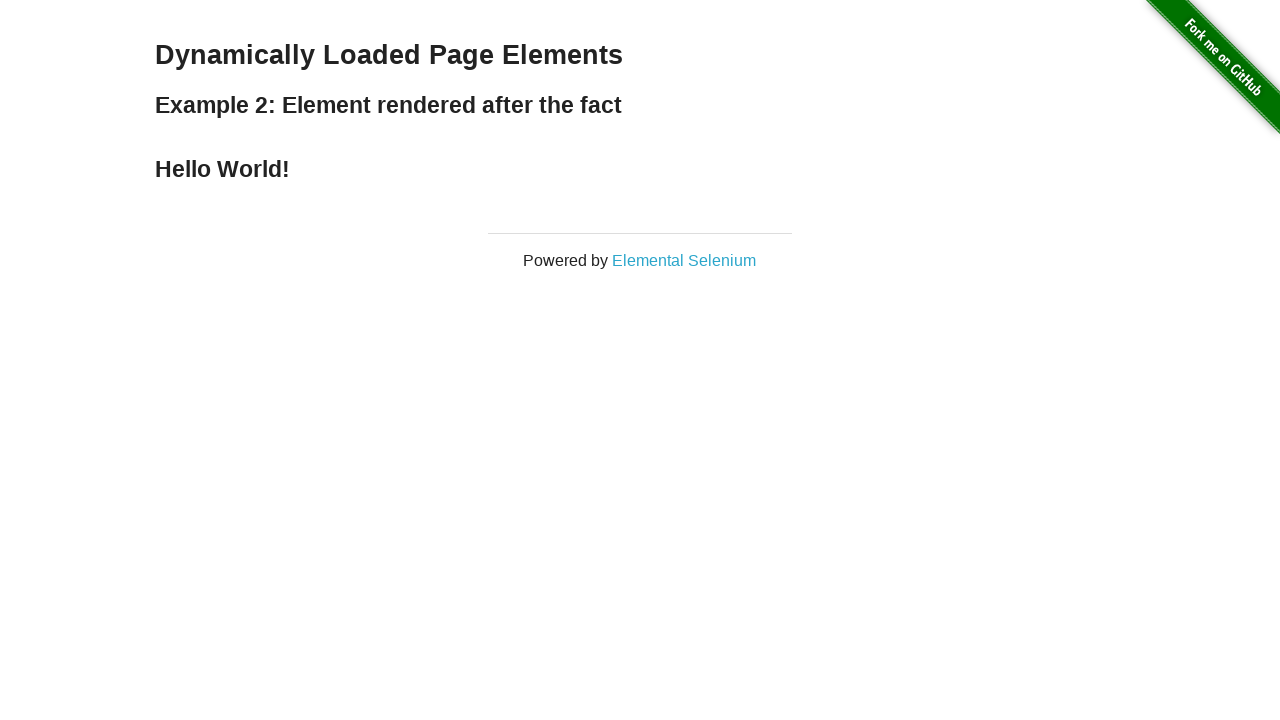

Located #finish element
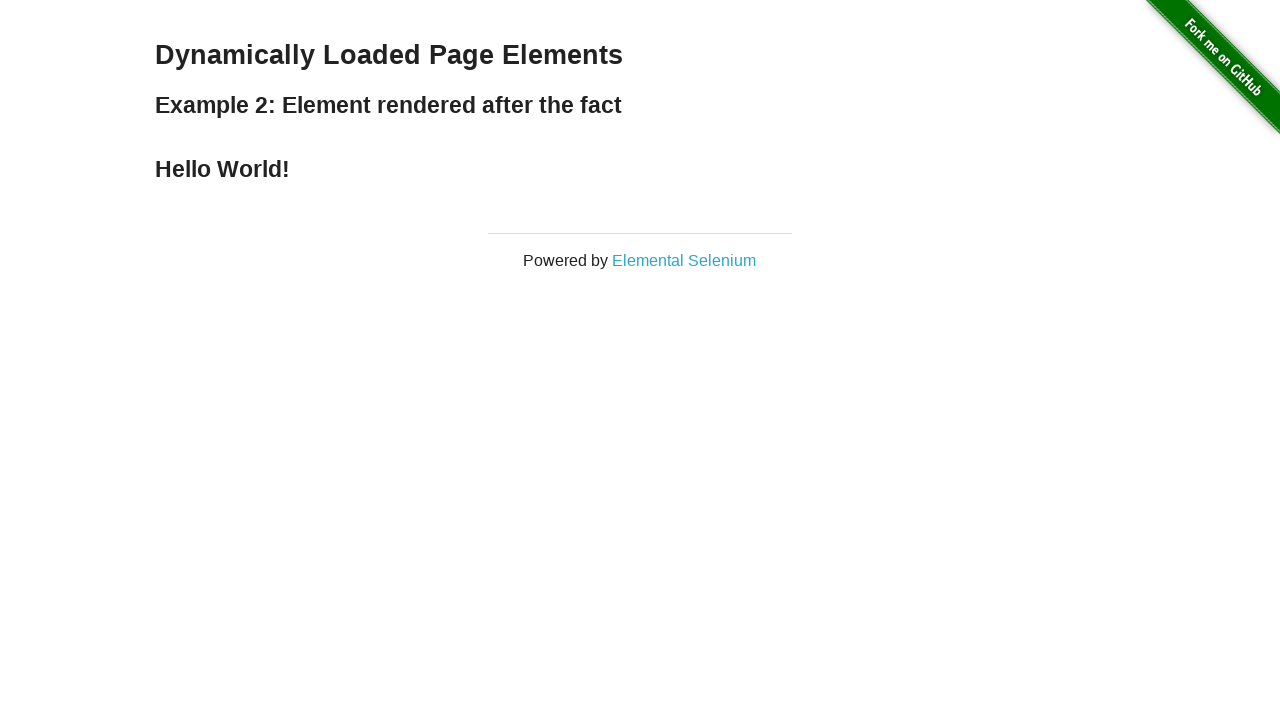

Verified #finish element contains expected text 'Hello World!'
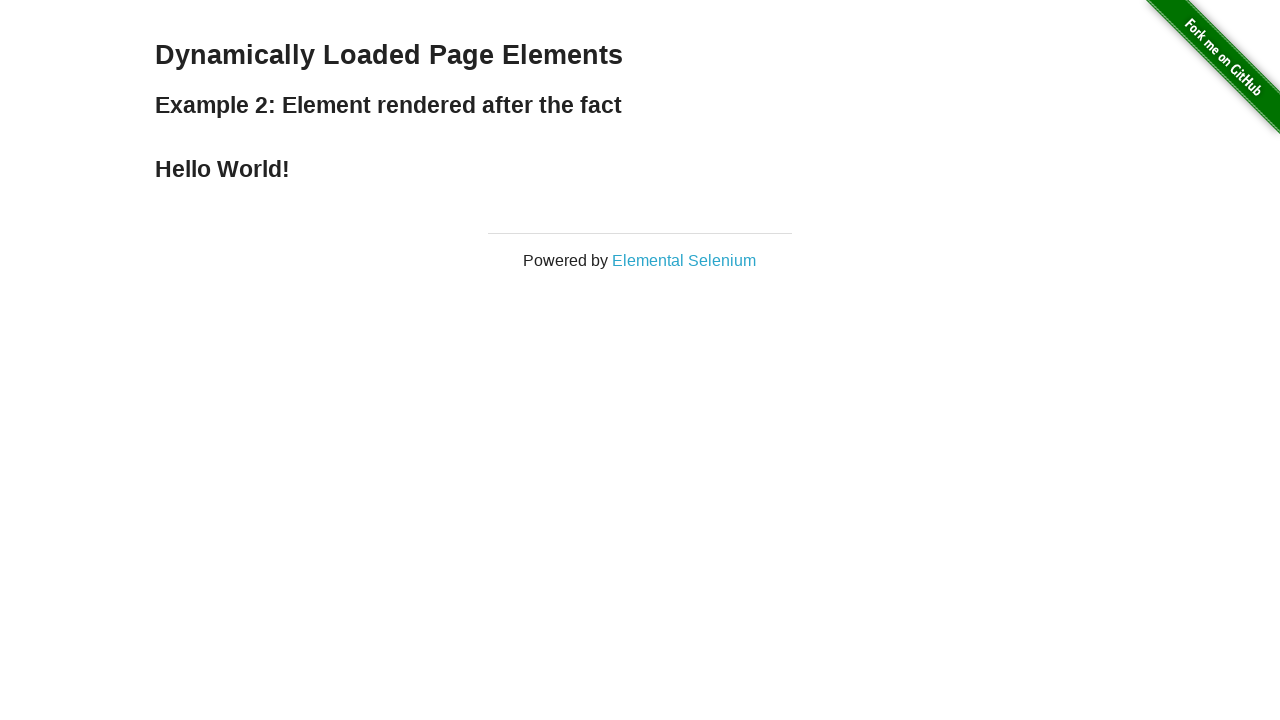

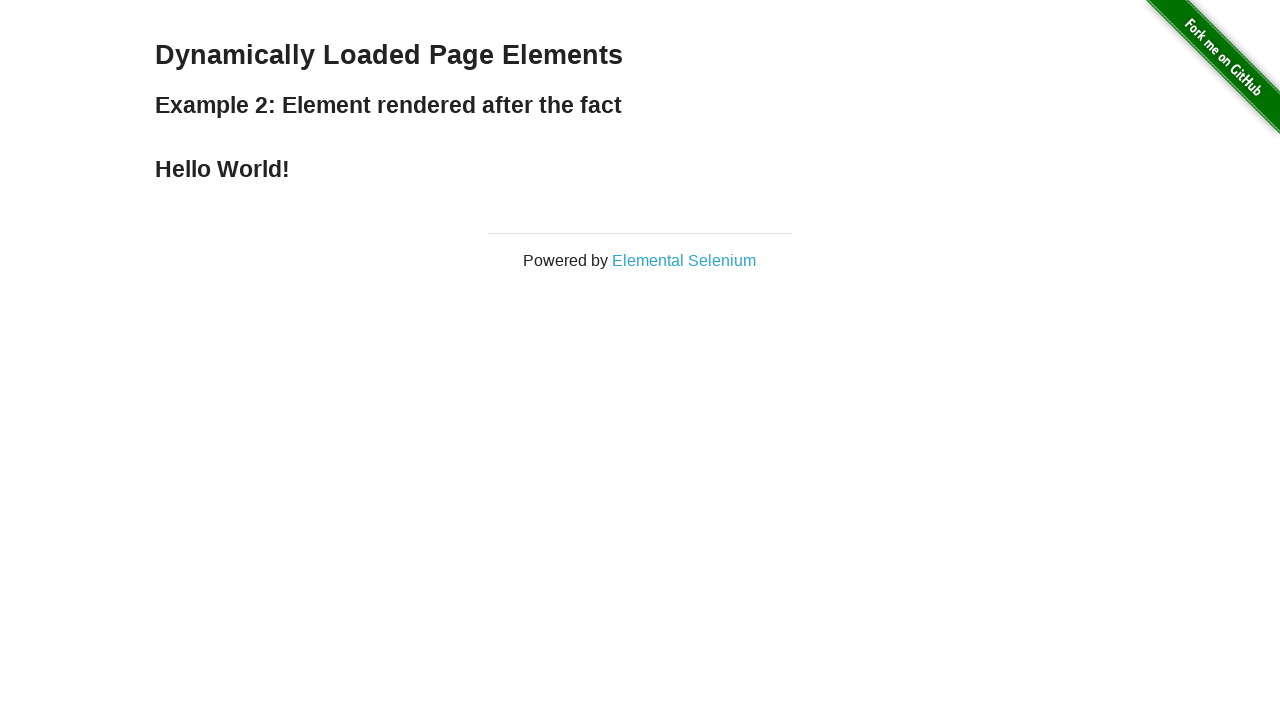